Clicks the locations link in the left menu and verifies navigation to Parasoft solutions page

Starting URL: https://parabank.parasoft.com/

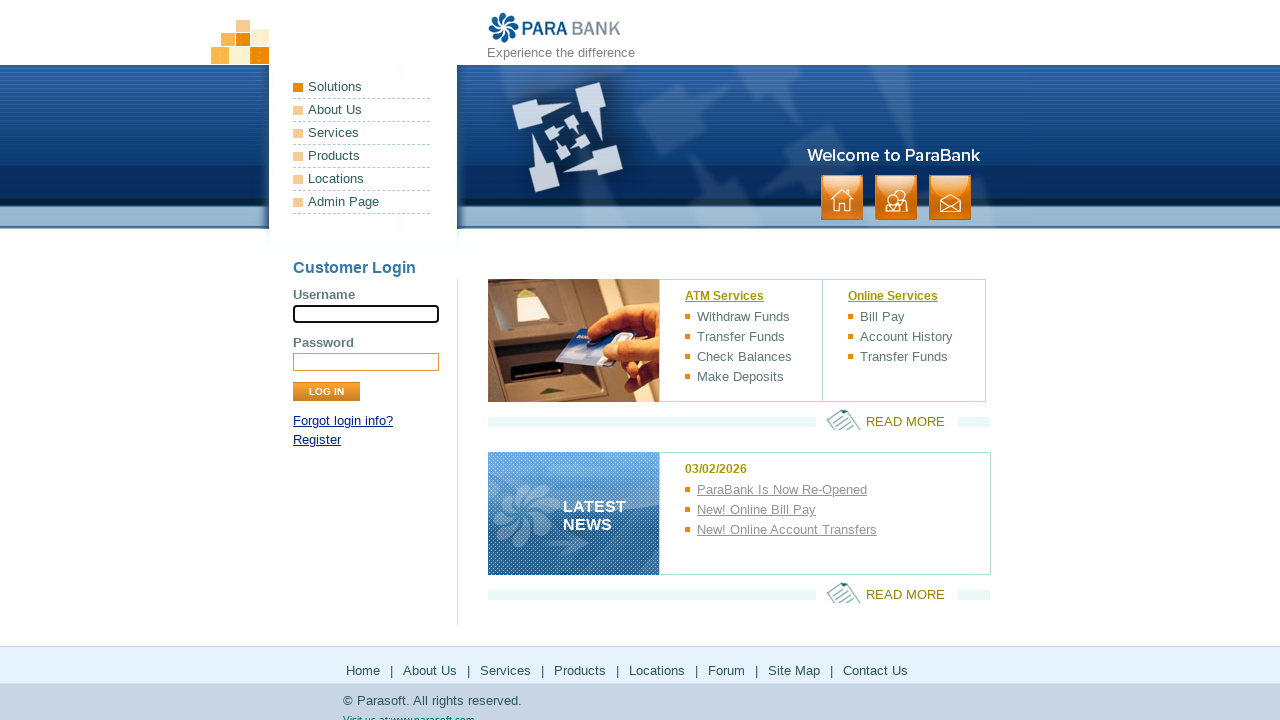

Clicked the locations link in the left menu at (362, 179) on .leftmenu > li:nth-child(5) > a:nth-child(1)
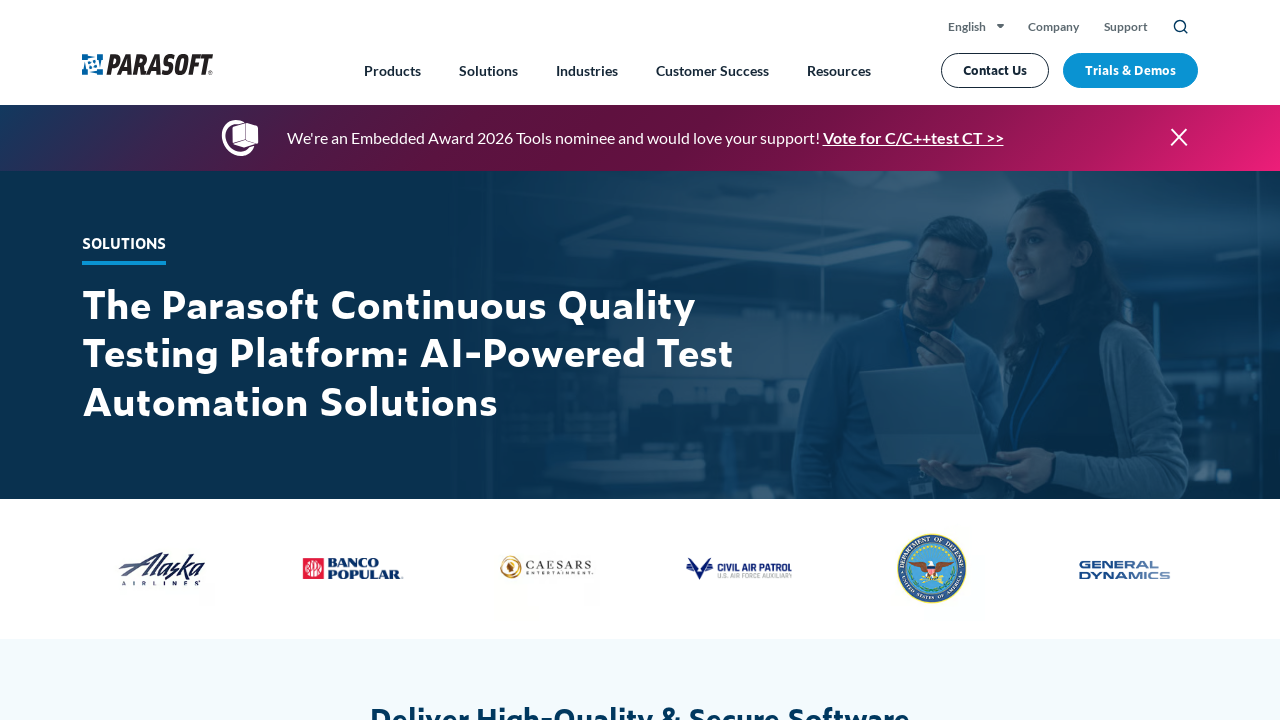

Waited for page to finish loading (networkidle)
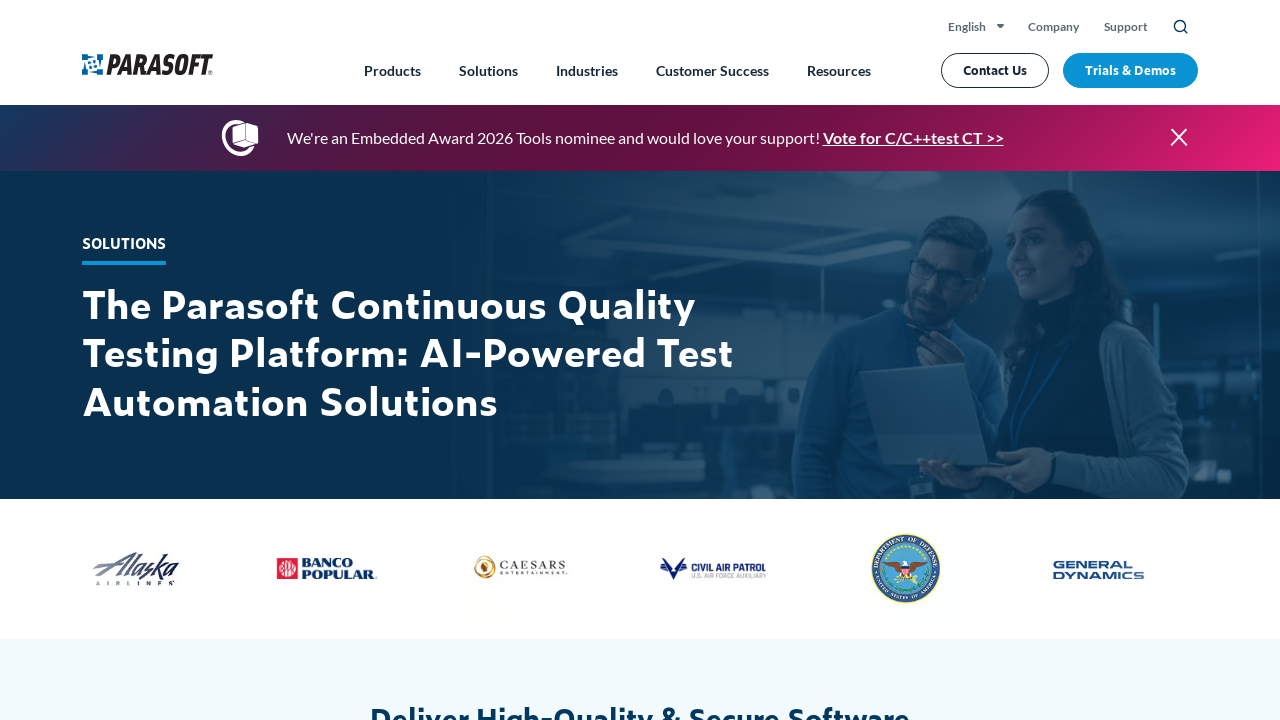

Verified navigation to Parasoft solutions page (https://www.parasoft.com/solutions/)
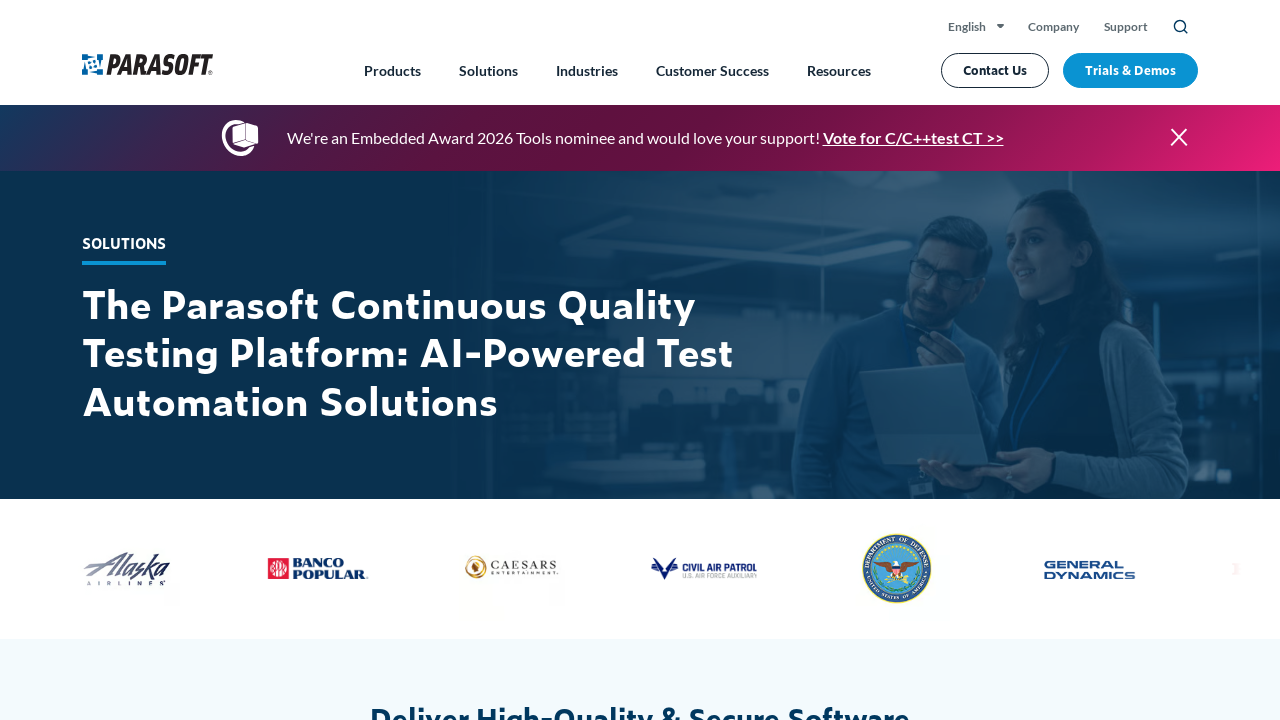

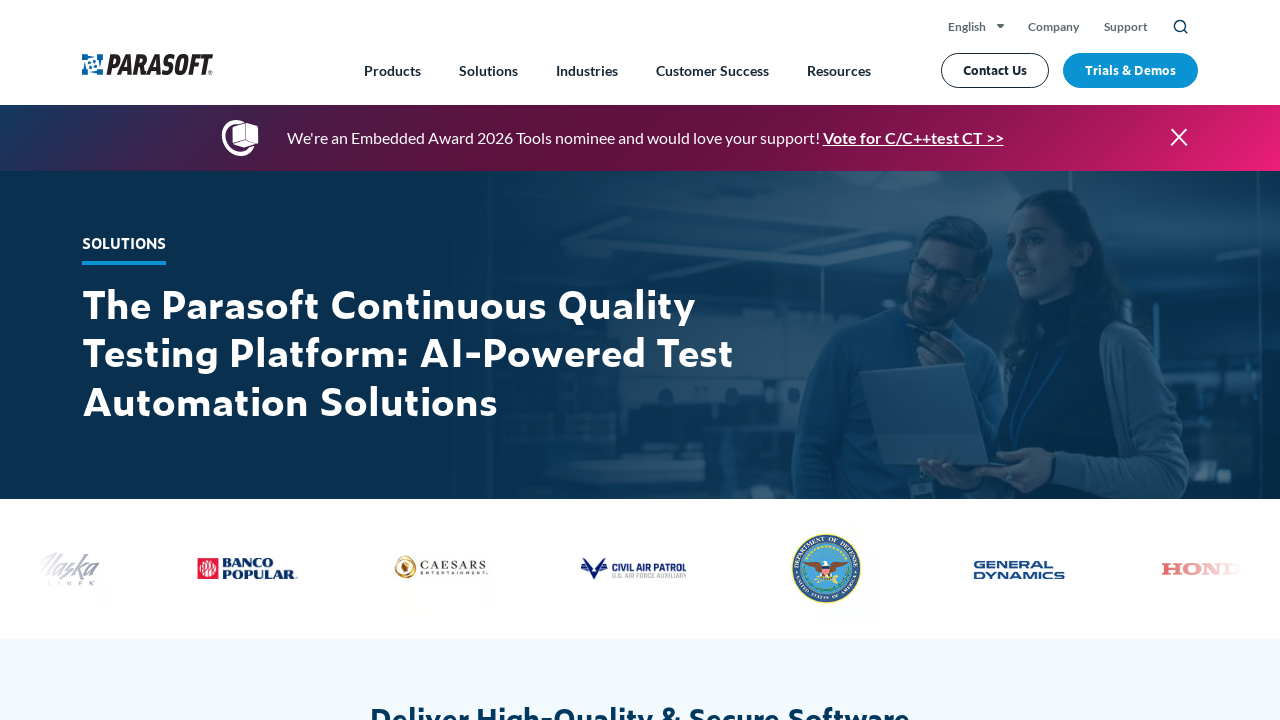